Tests finding an image element, clicking a refresh button that updates the DOM, and verifying the element can still be located after refresh

Starting URL: https://applitools.github.io/demo/TestPages/RefreshDomPage

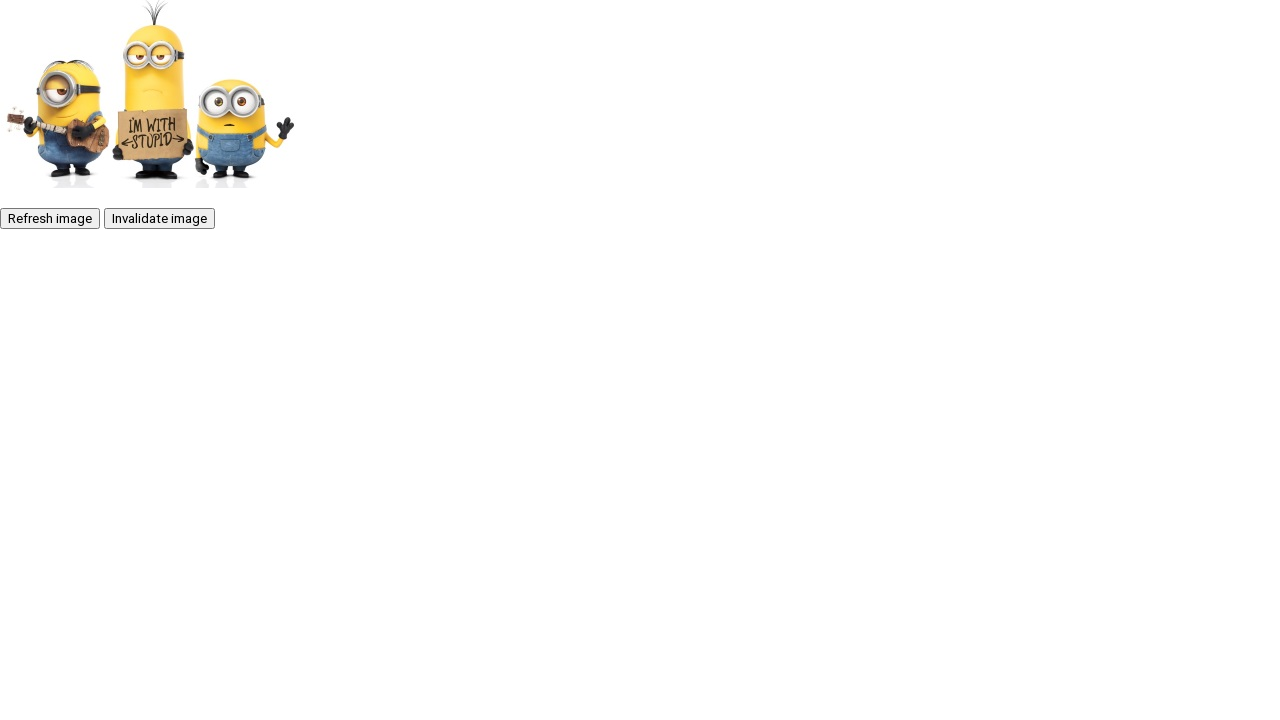

Waited for inner image element to be present
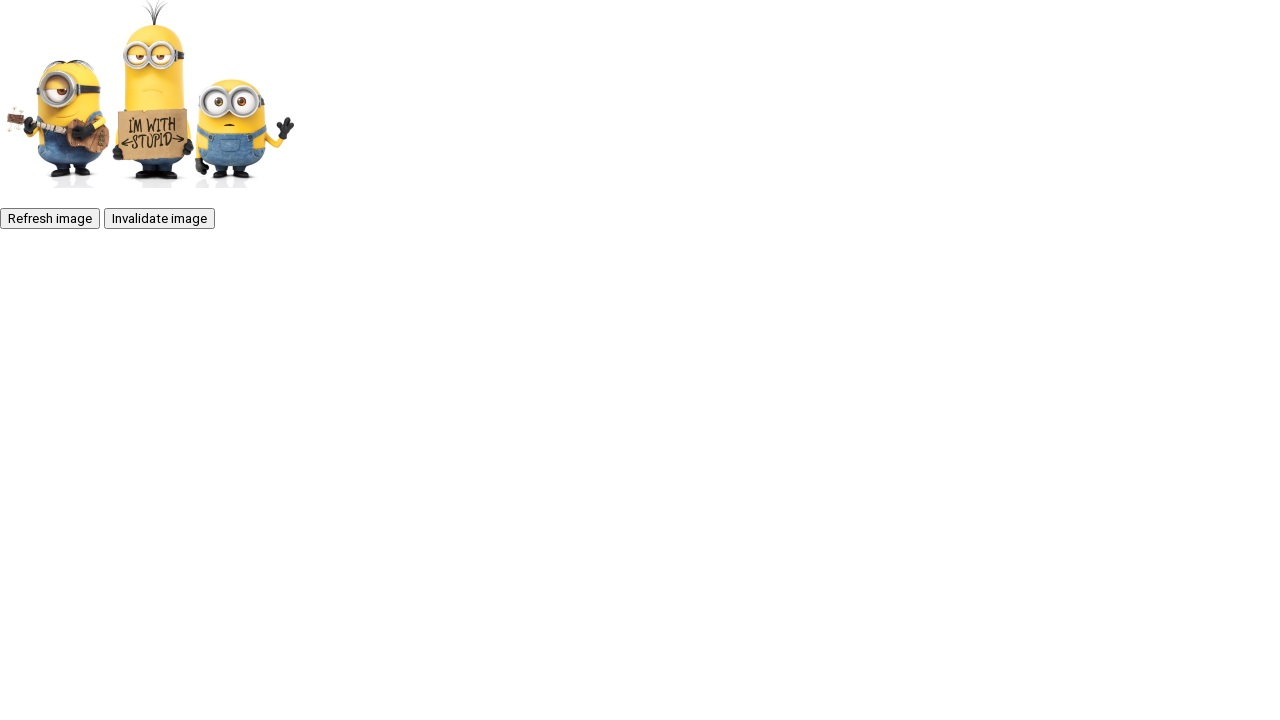

Clicked refresh button to update DOM at (50, 218) on #refresh-button
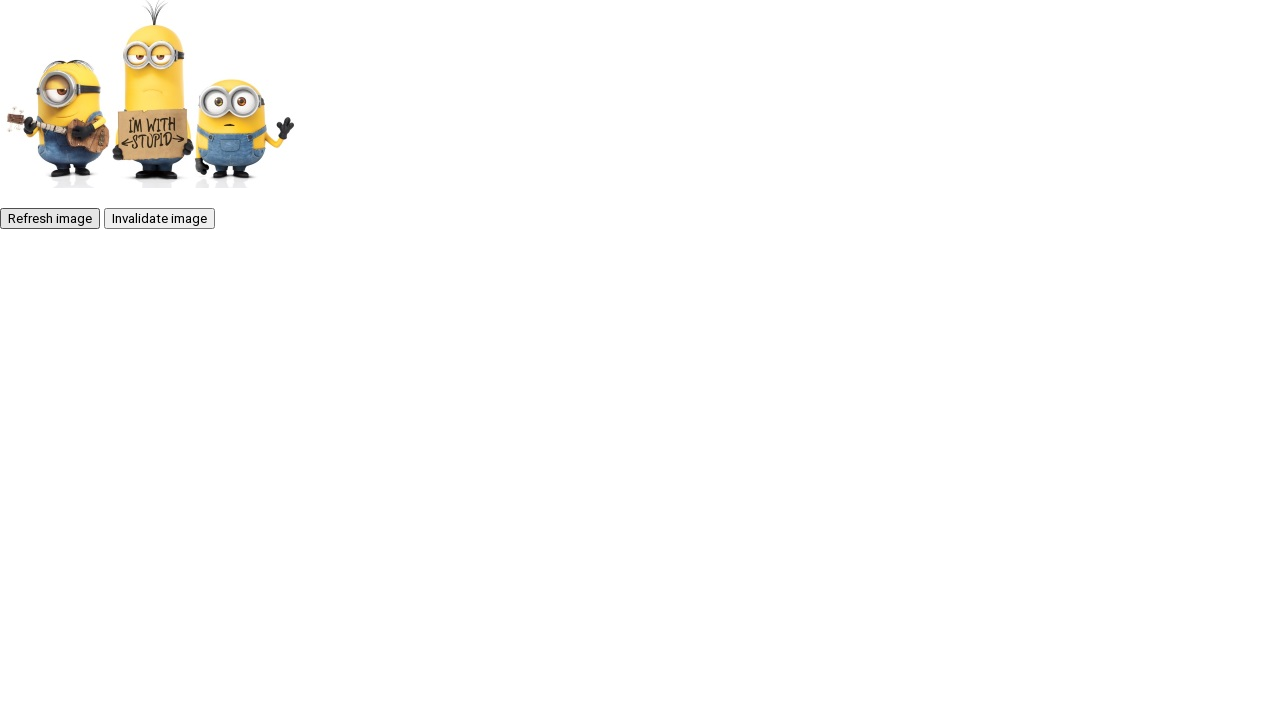

Verified inner image element is still present after DOM refresh
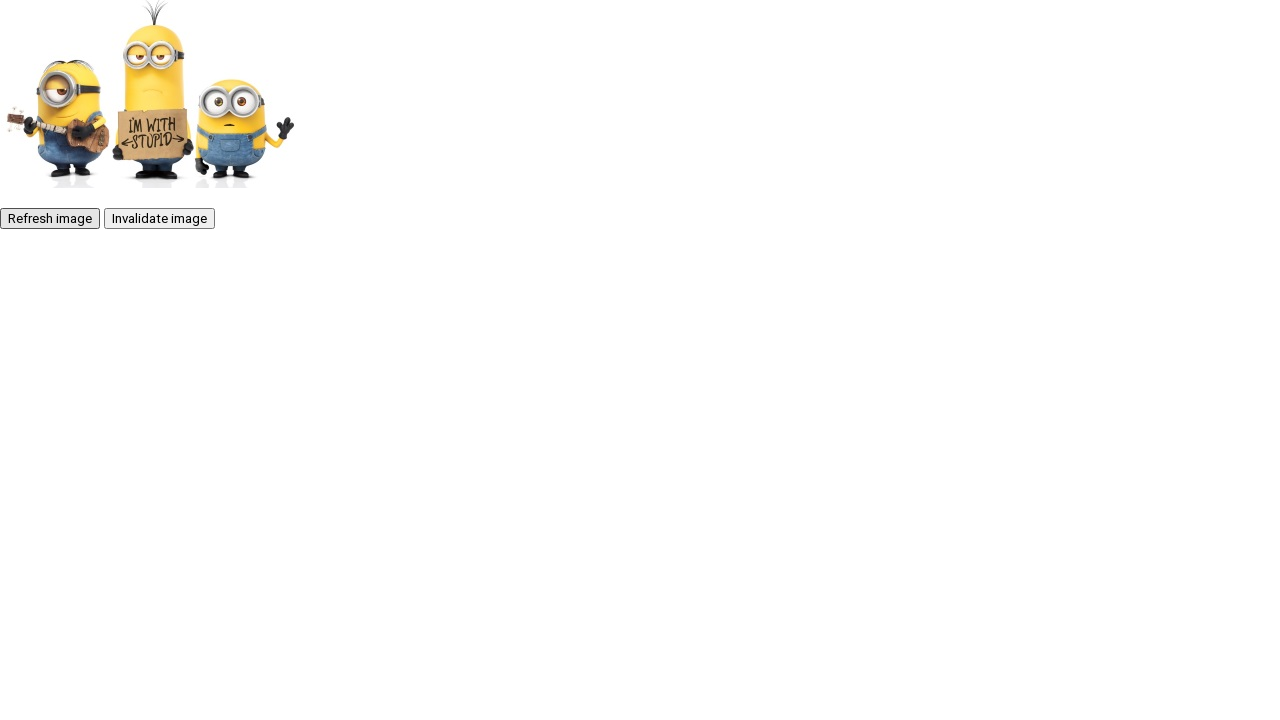

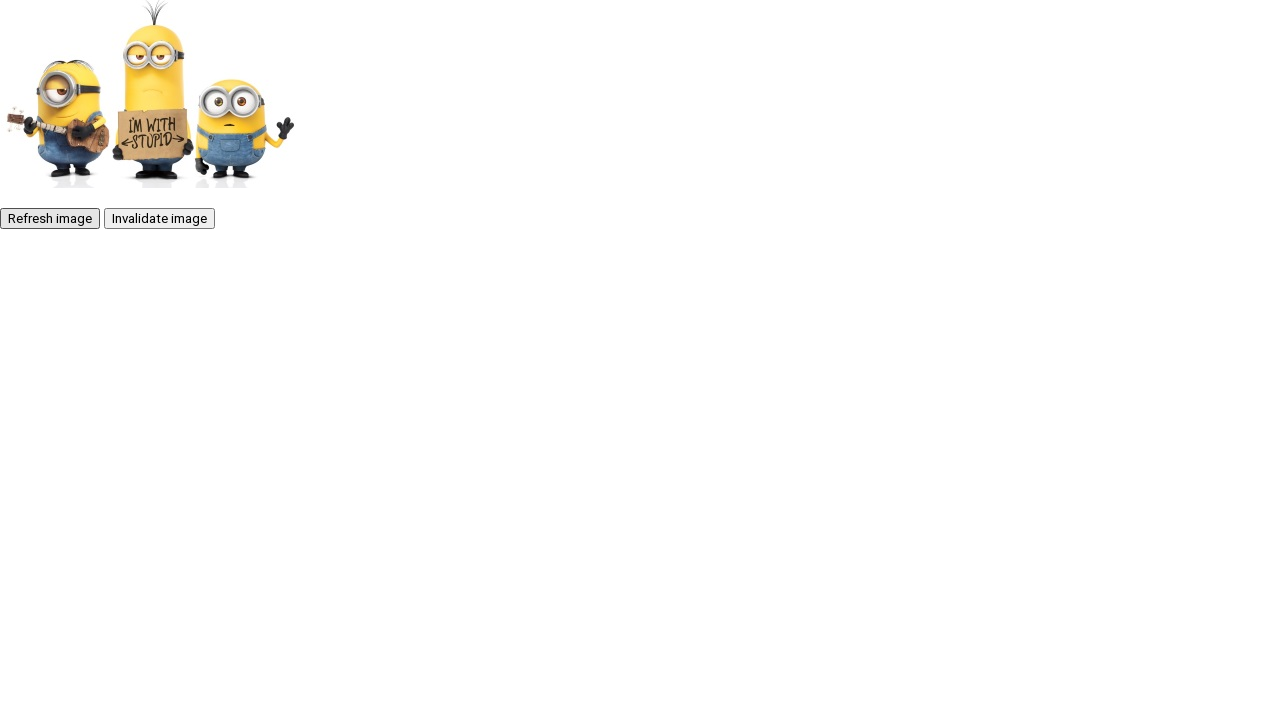